Navigates to text-compare.com website and waits for the page to load

Starting URL: https://text-compare.com/

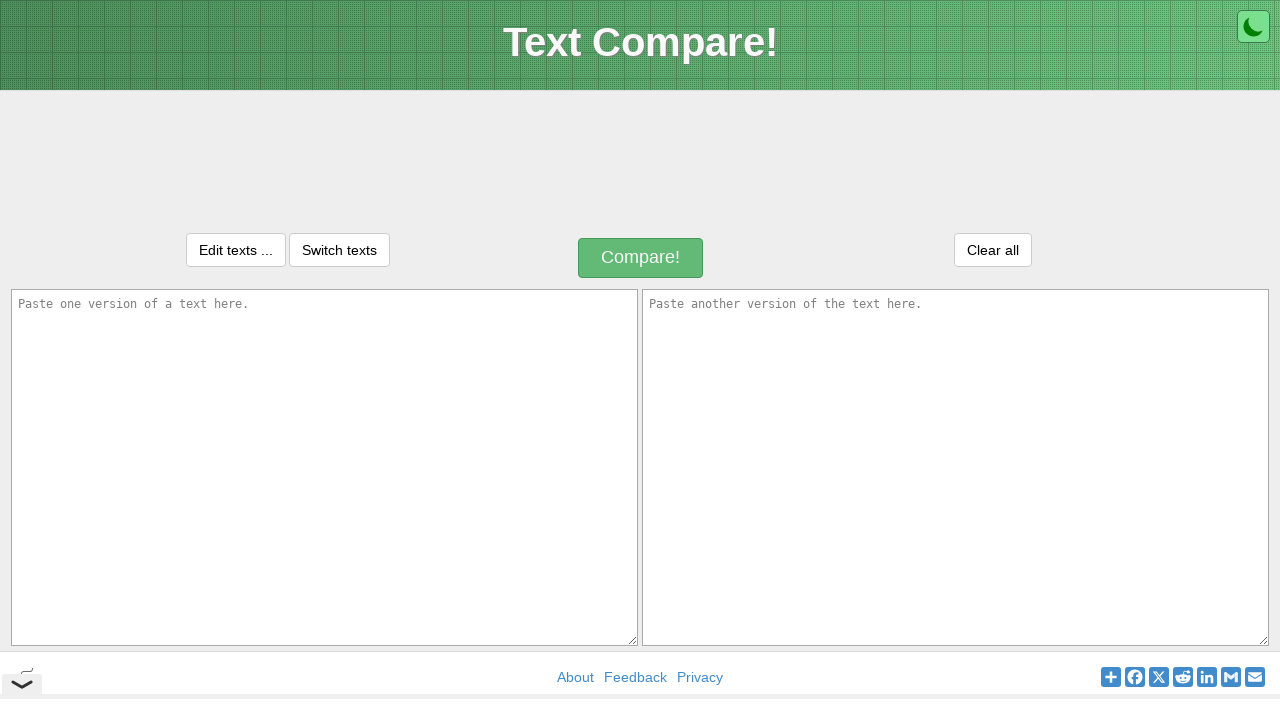

Waited for page to reach domcontentloaded state on text-compare.com
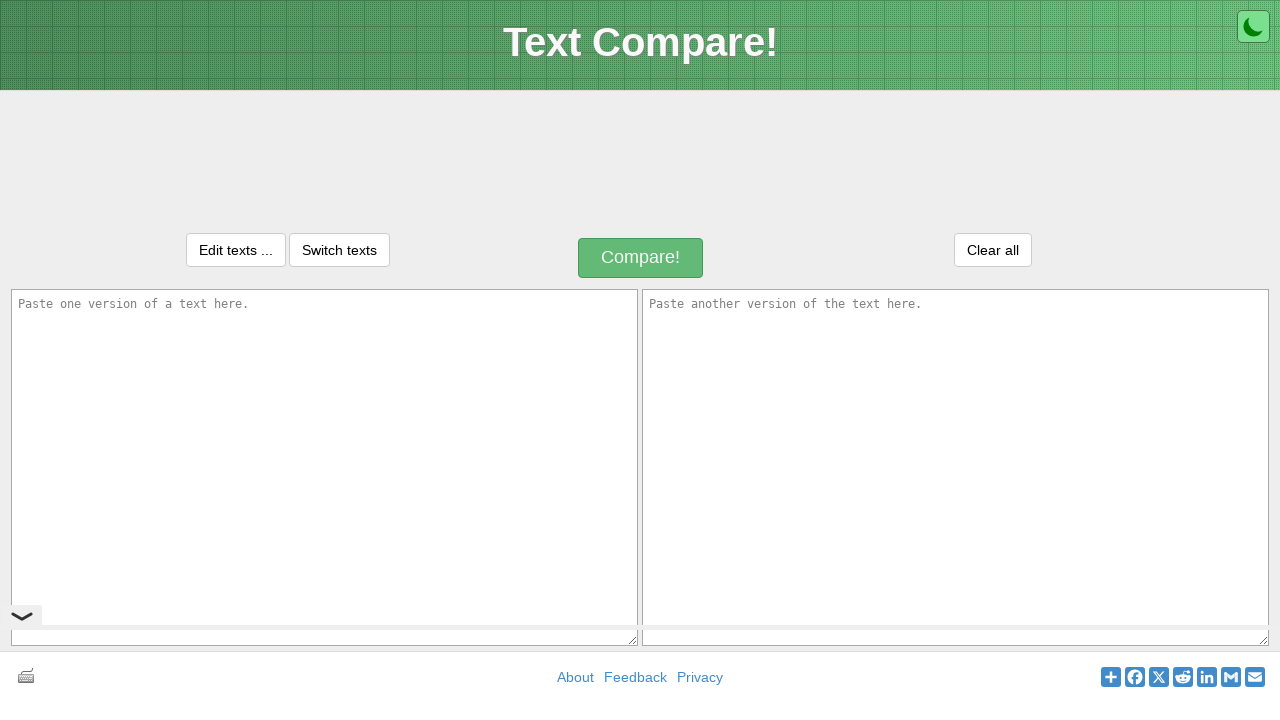

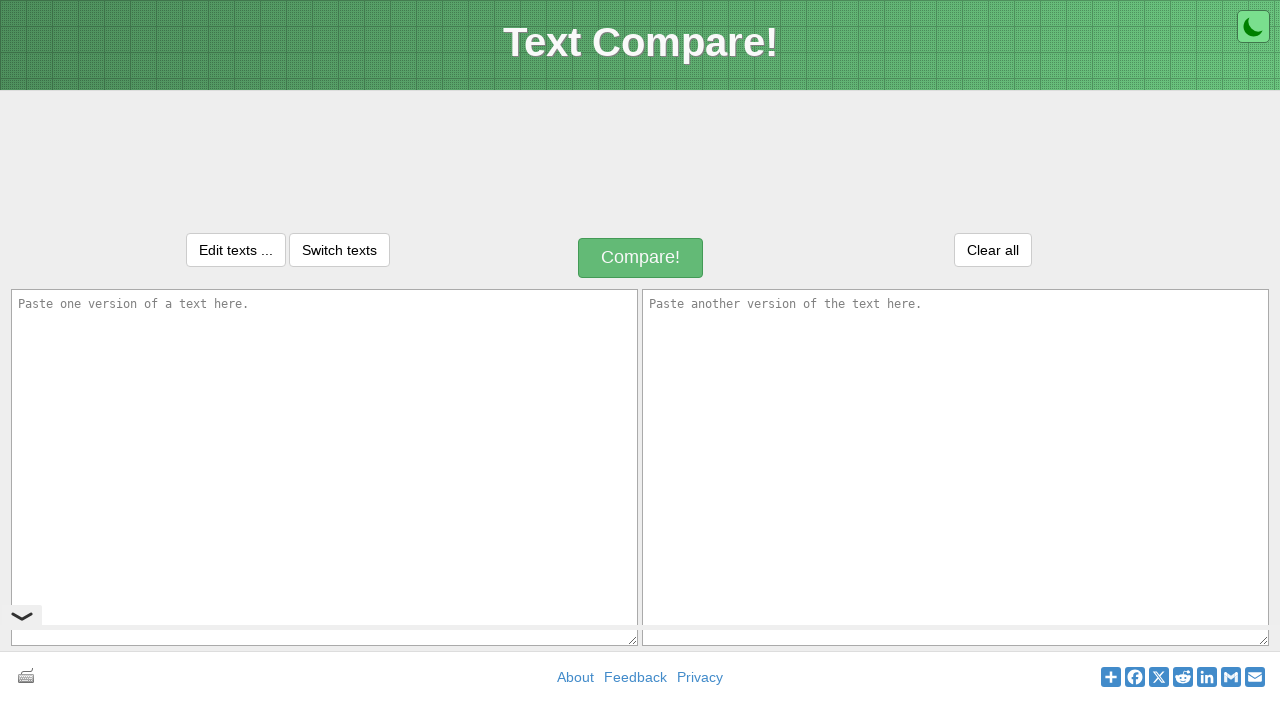